Tests prompt alert functionality by clicking the button, entering custom text in the prompt, accepting it, and verifying the result

Starting URL: https://training-support.net/webelements/alerts

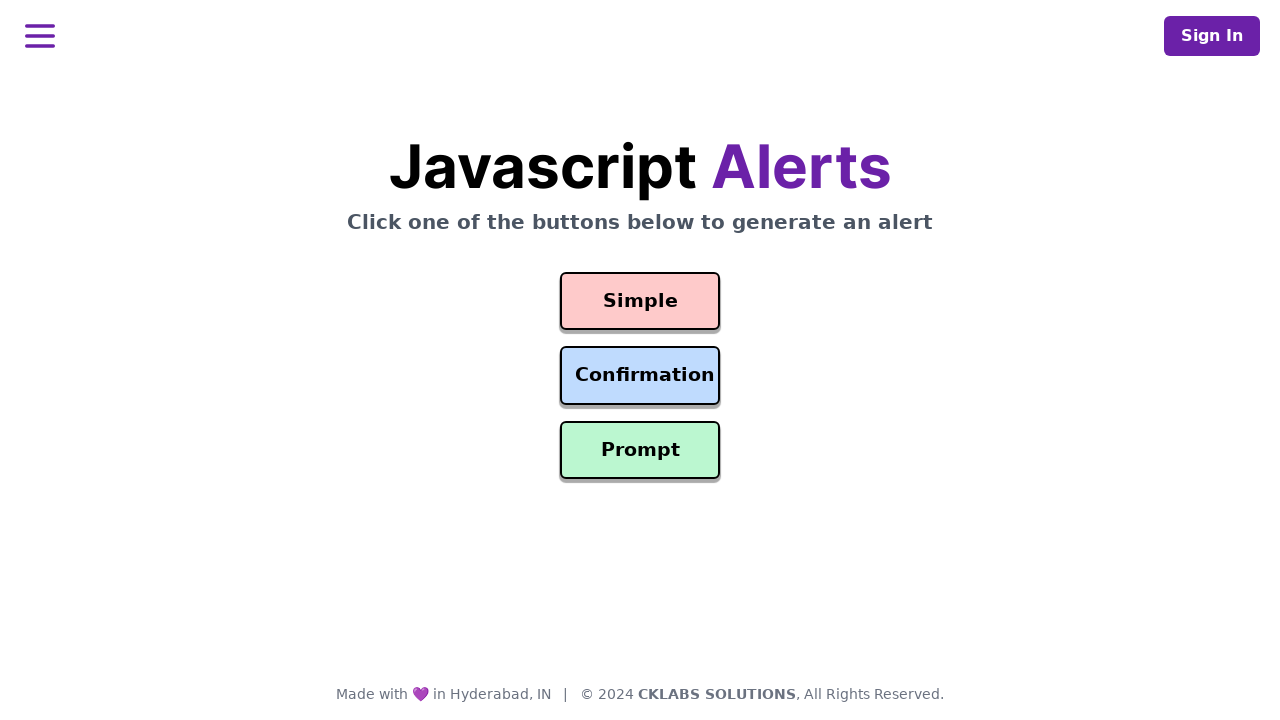

Set up dialog handler to accept prompt alert with 'Custom Message'
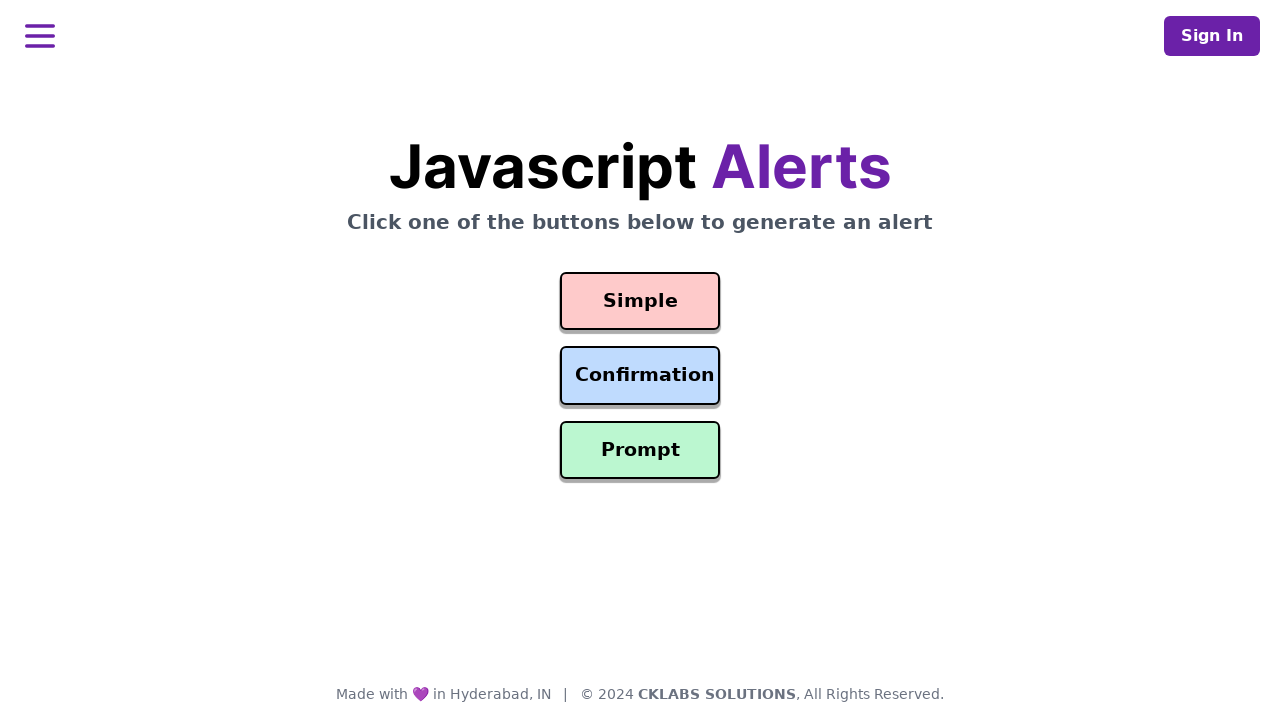

Clicked the Prompt Alert button at (640, 450) on #prompt
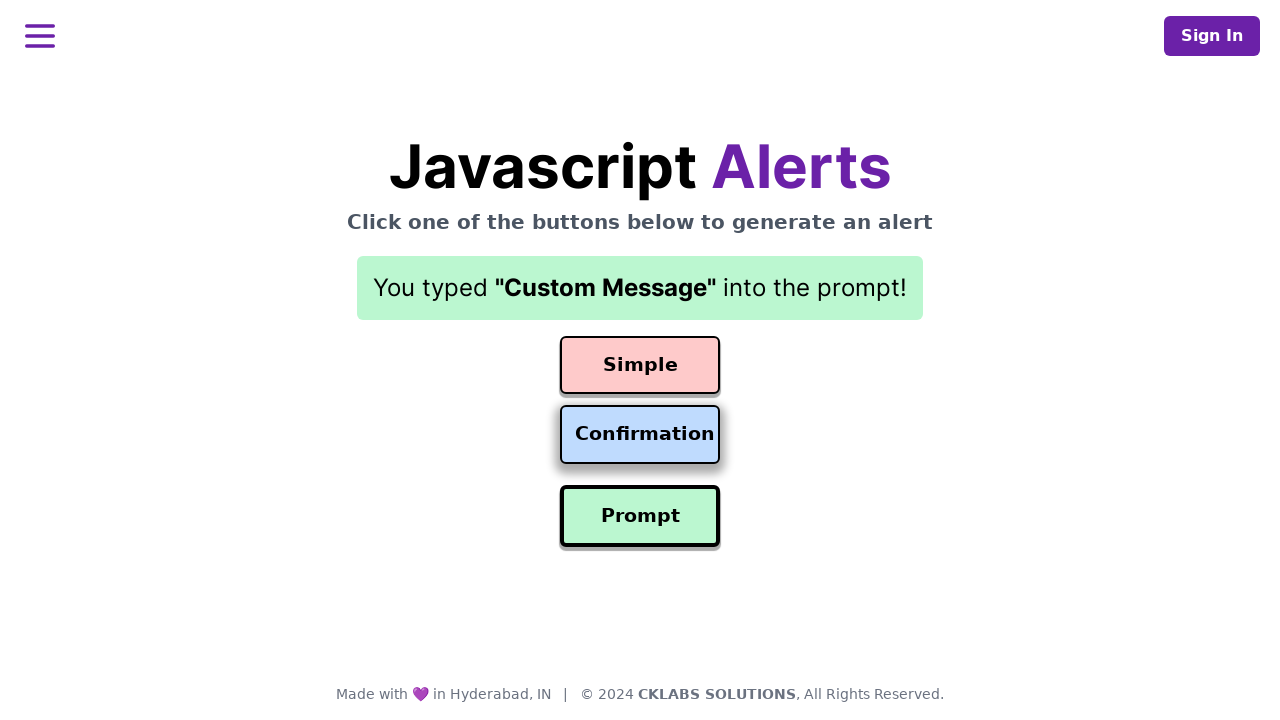

Retrieved result text from page
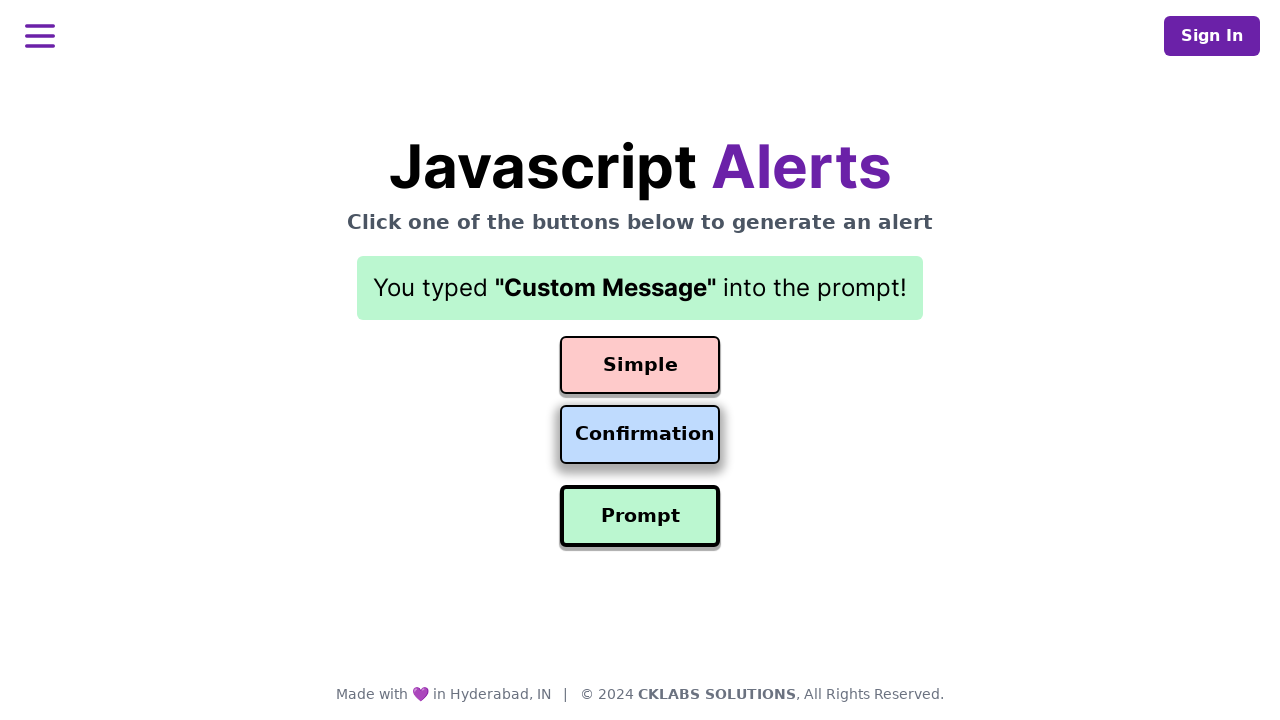

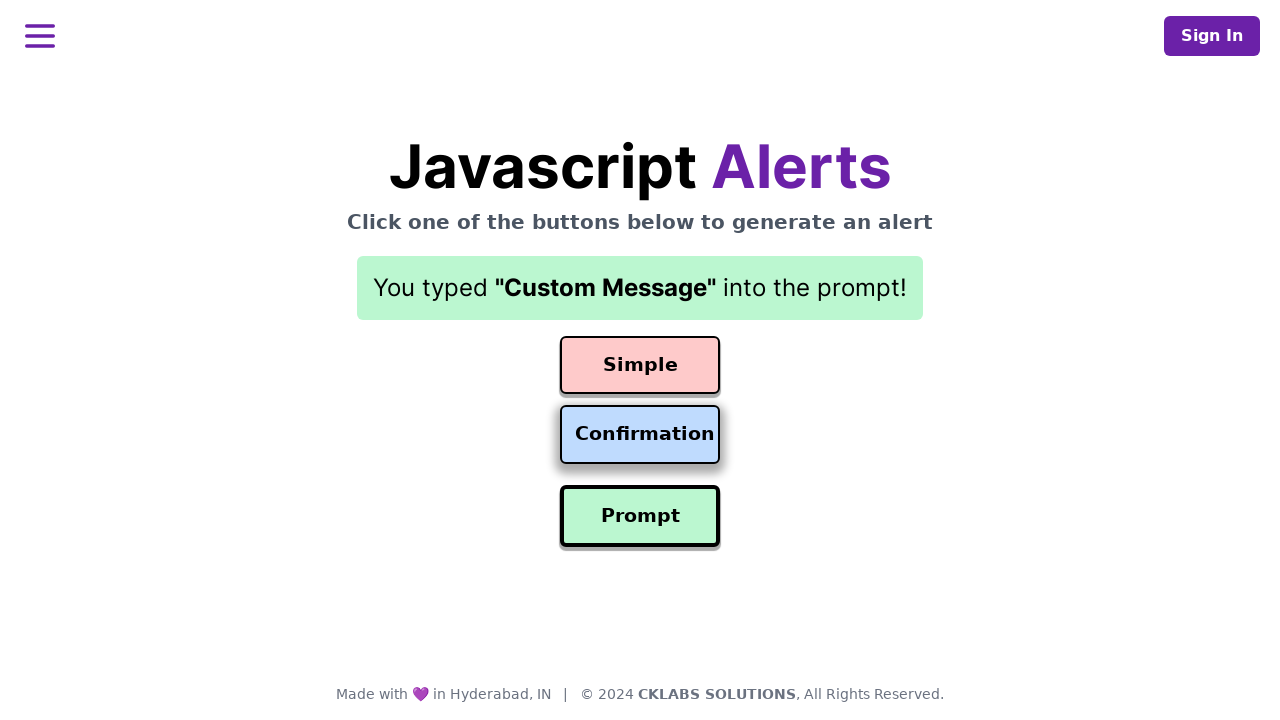